Tests adding a product to the shopping cart on the Danube web shop by clicking on a product, capturing the product name, and clicking the Add to cart button

Starting URL: https://danube-web.shop/

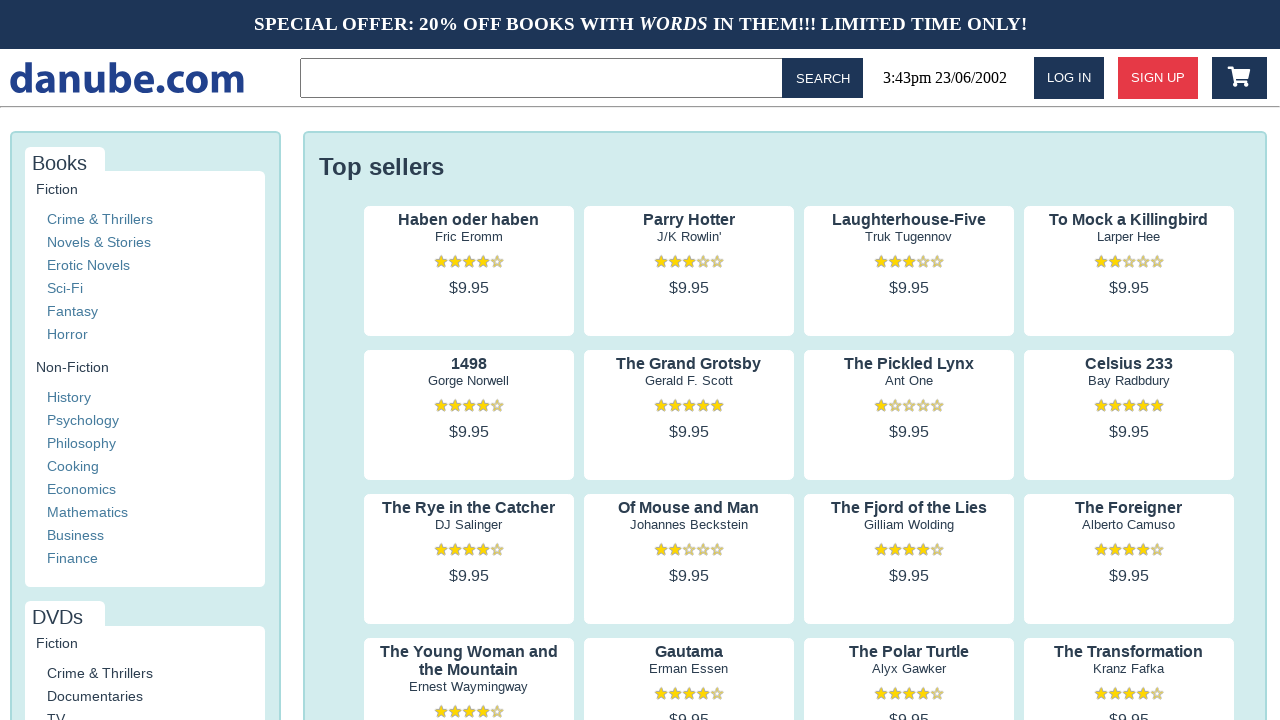

Clicked on 'Haben oder haben' product at (469, 220) on internal:text="Haben oder haben"i
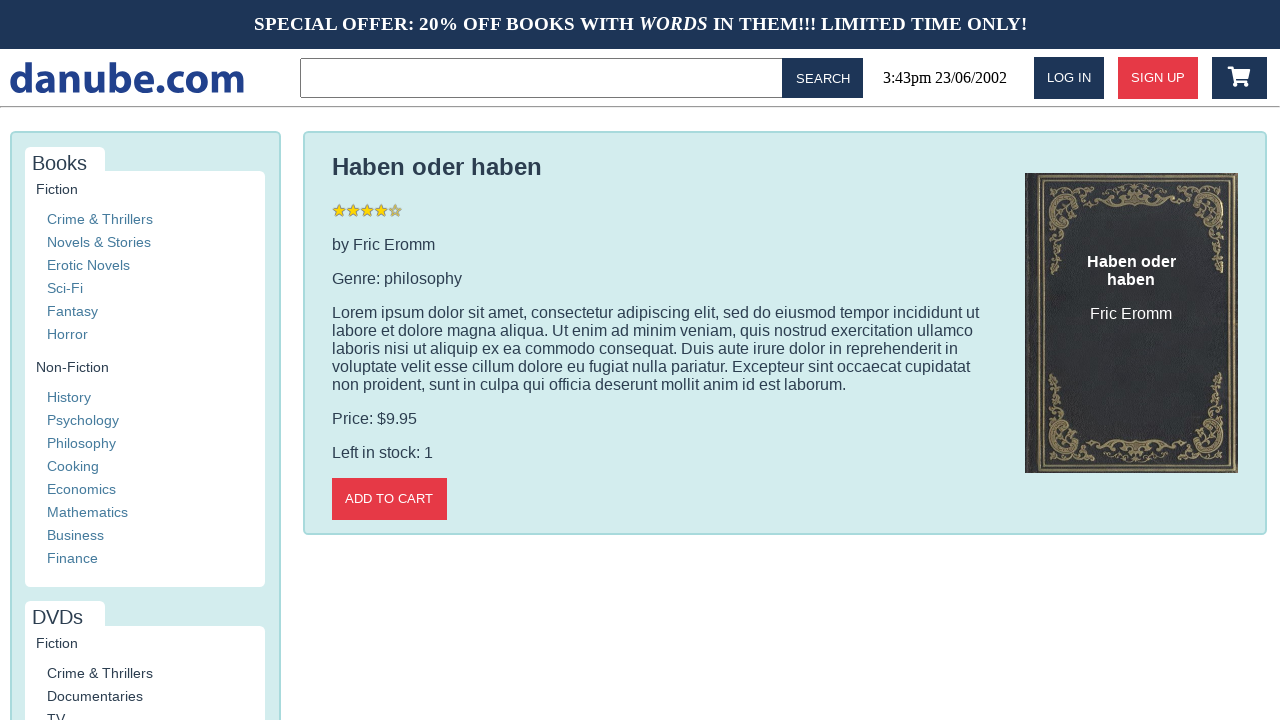

Located detail content container
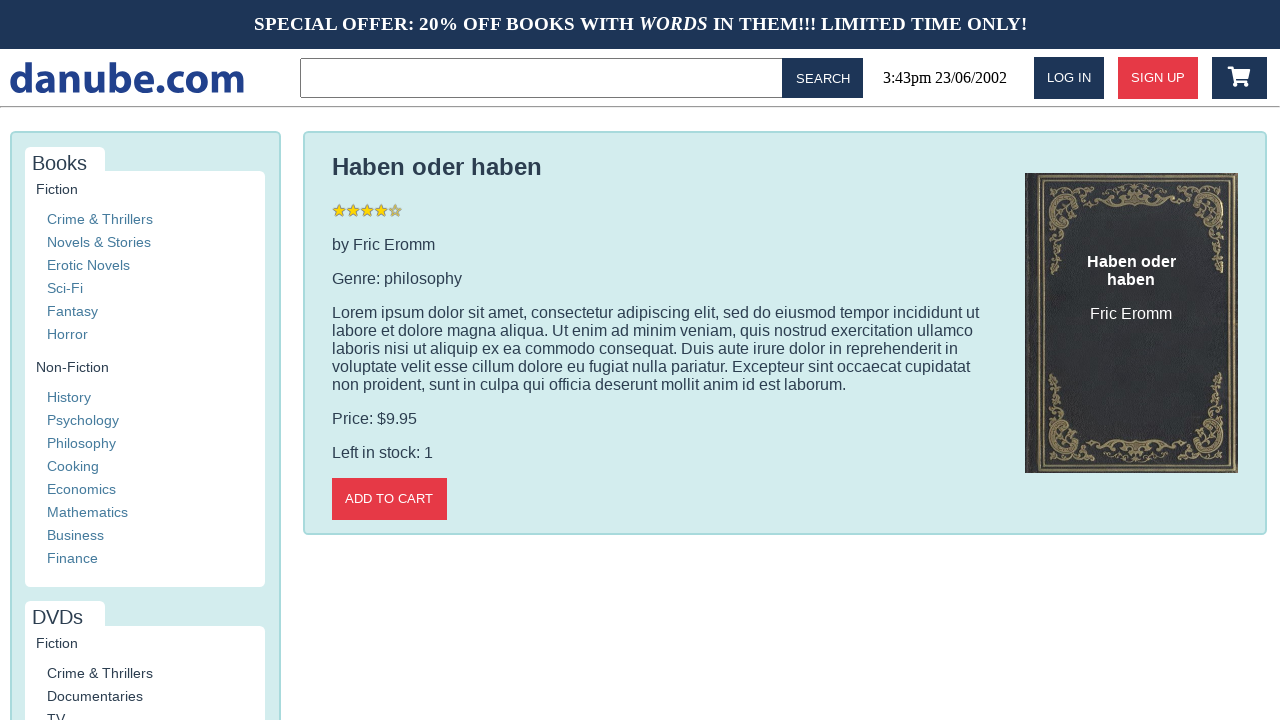

Located product heading element
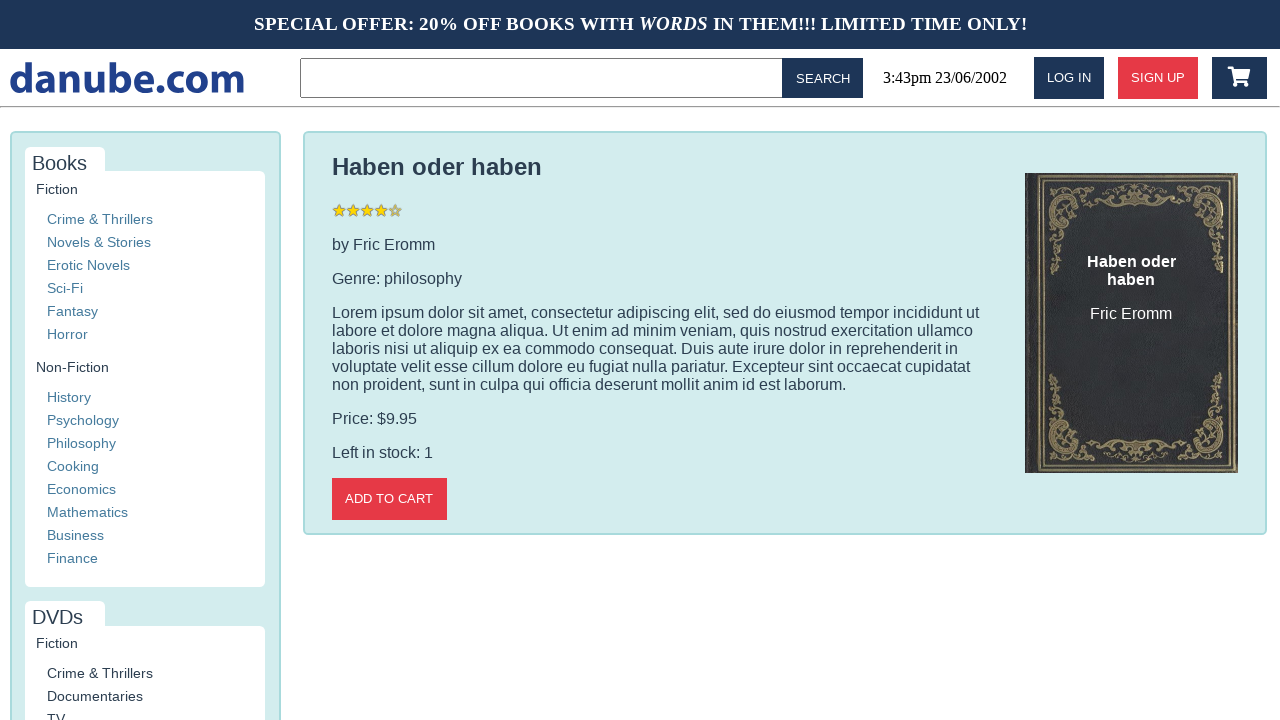

Waited for detail content to be visible
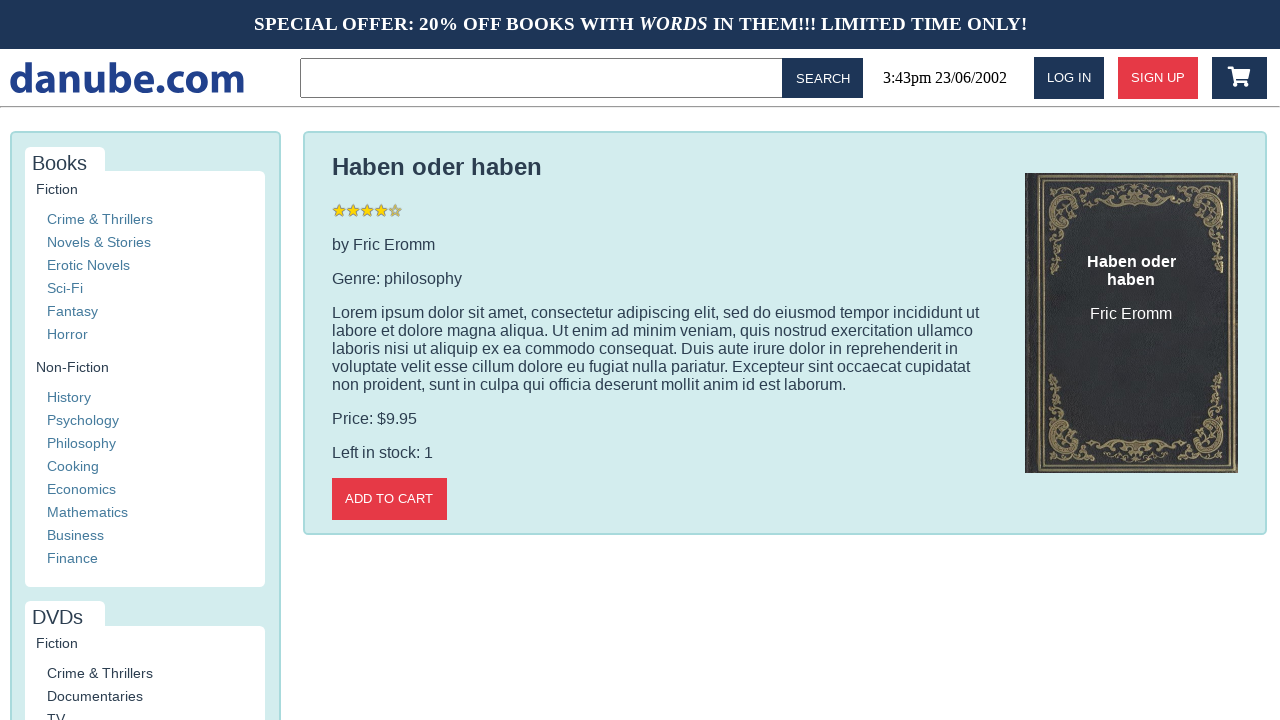

Clicked 'Add to cart' button at (389, 499) on internal:role=button[name="Add to cart"i]
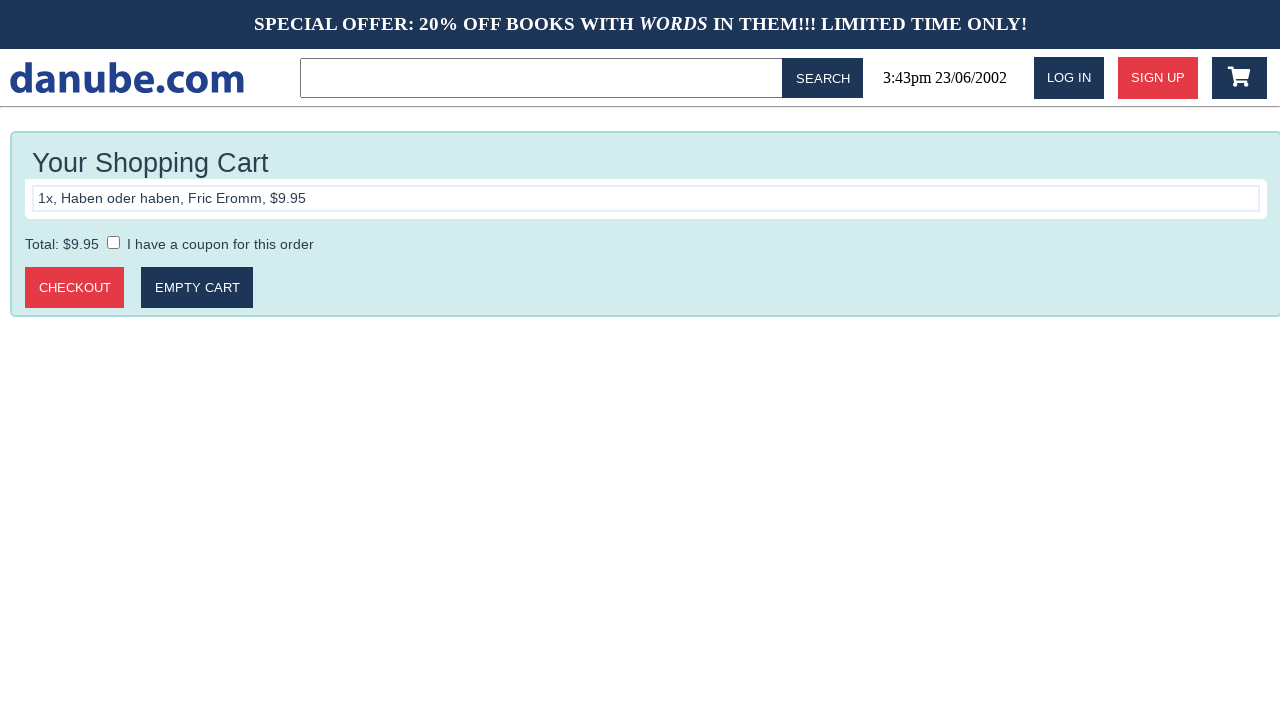

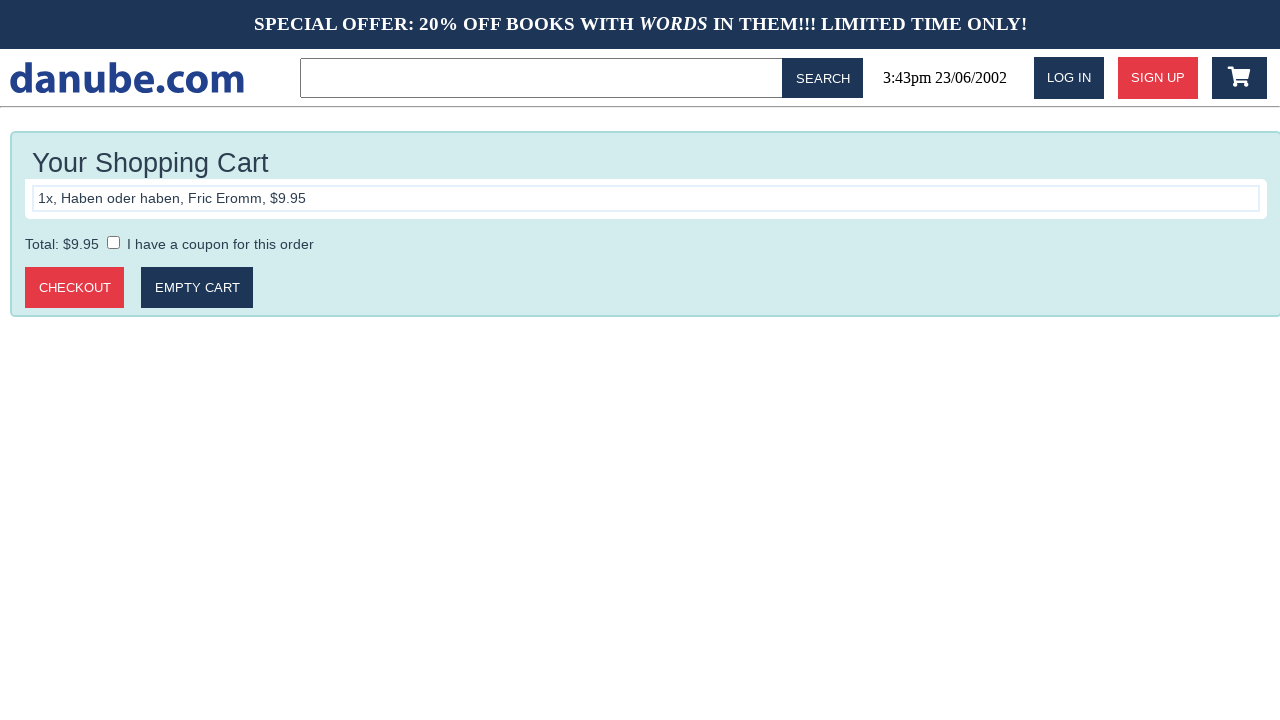